Tests dynamic loading functionality by clicking a Start button and waiting for hidden content to become visible

Starting URL: https://the-internet.herokuapp.com/dynamic_loading/1

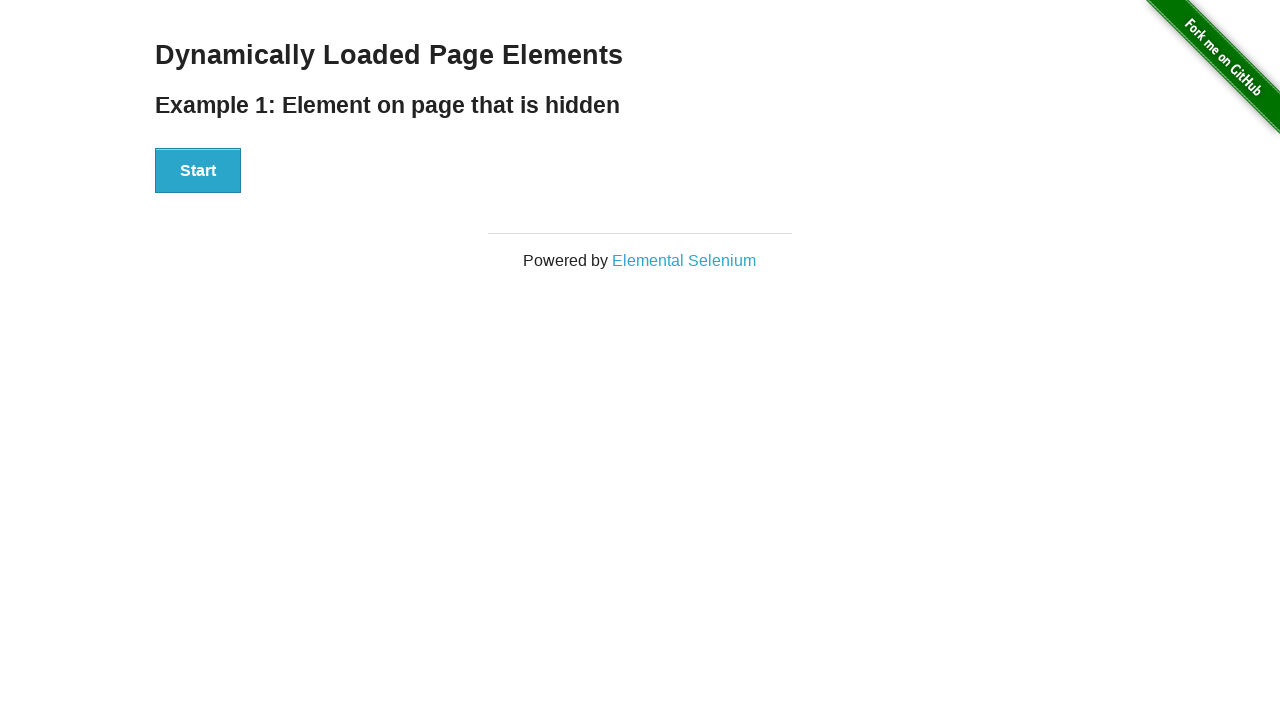

Clicked Start button to trigger dynamic loading at (198, 171) on xpath=//button[text()='Start']
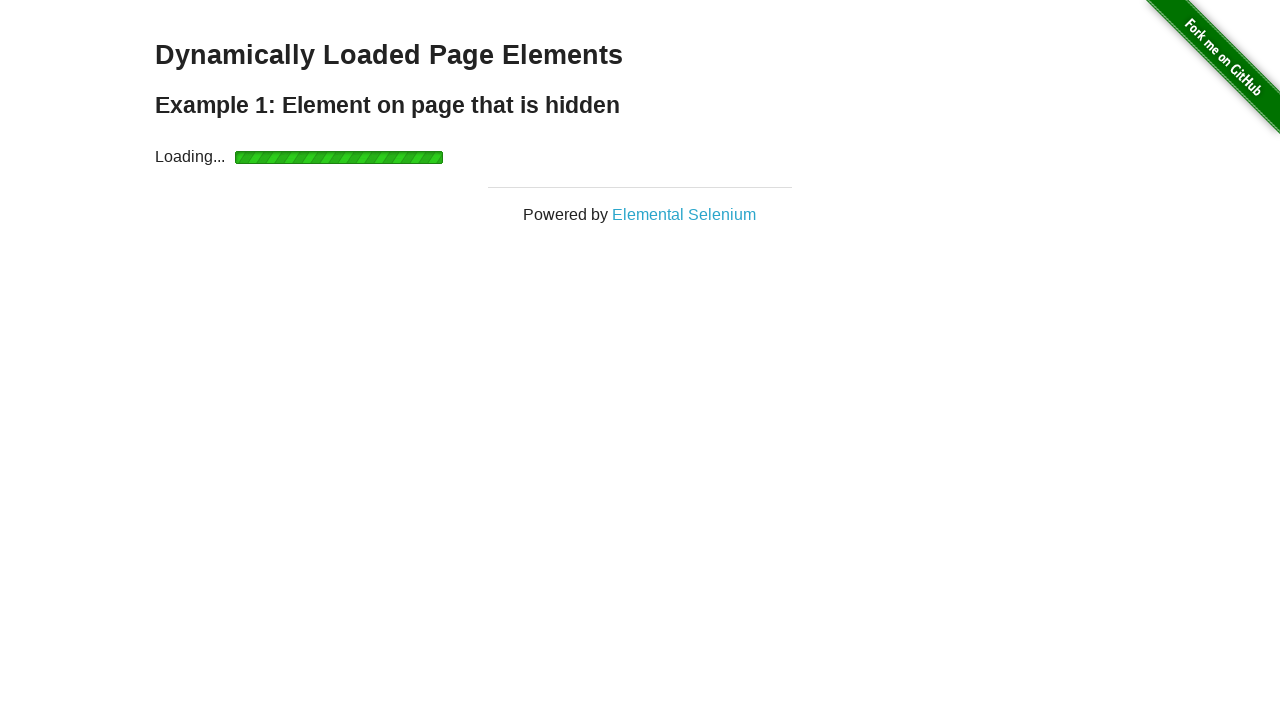

Waited for hidden content to become visible - 'Hello World!' text appeared
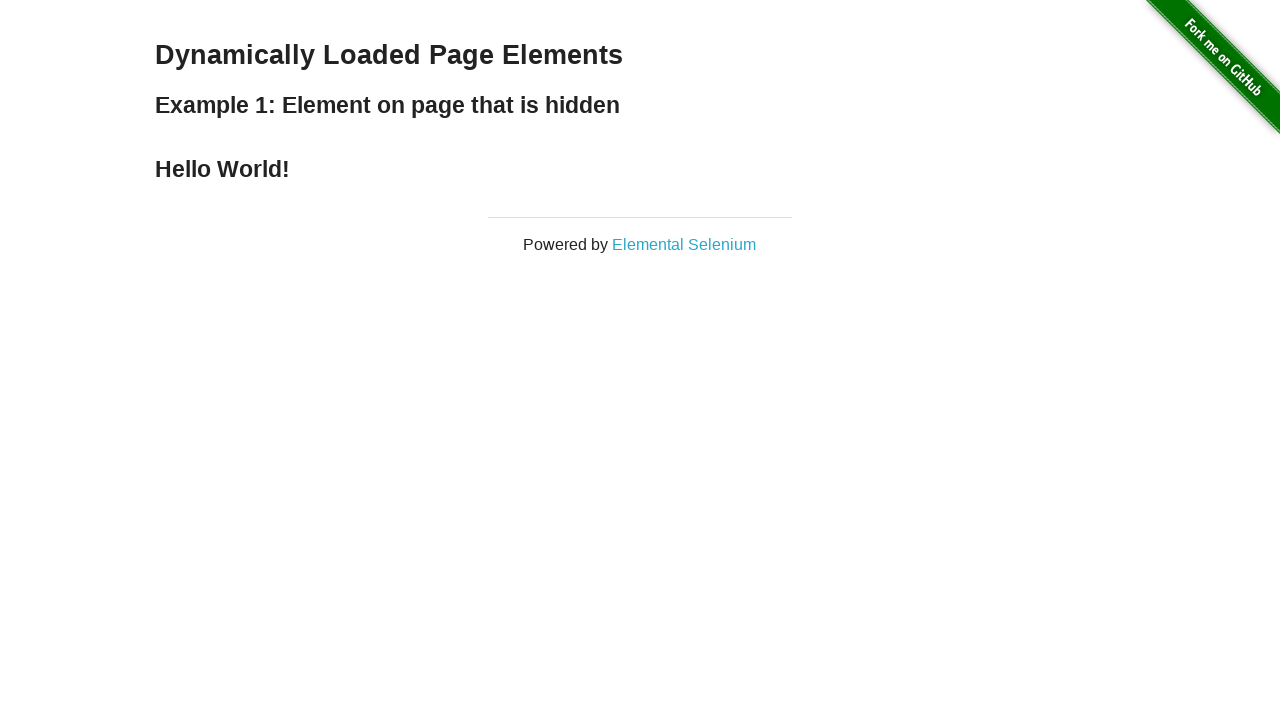

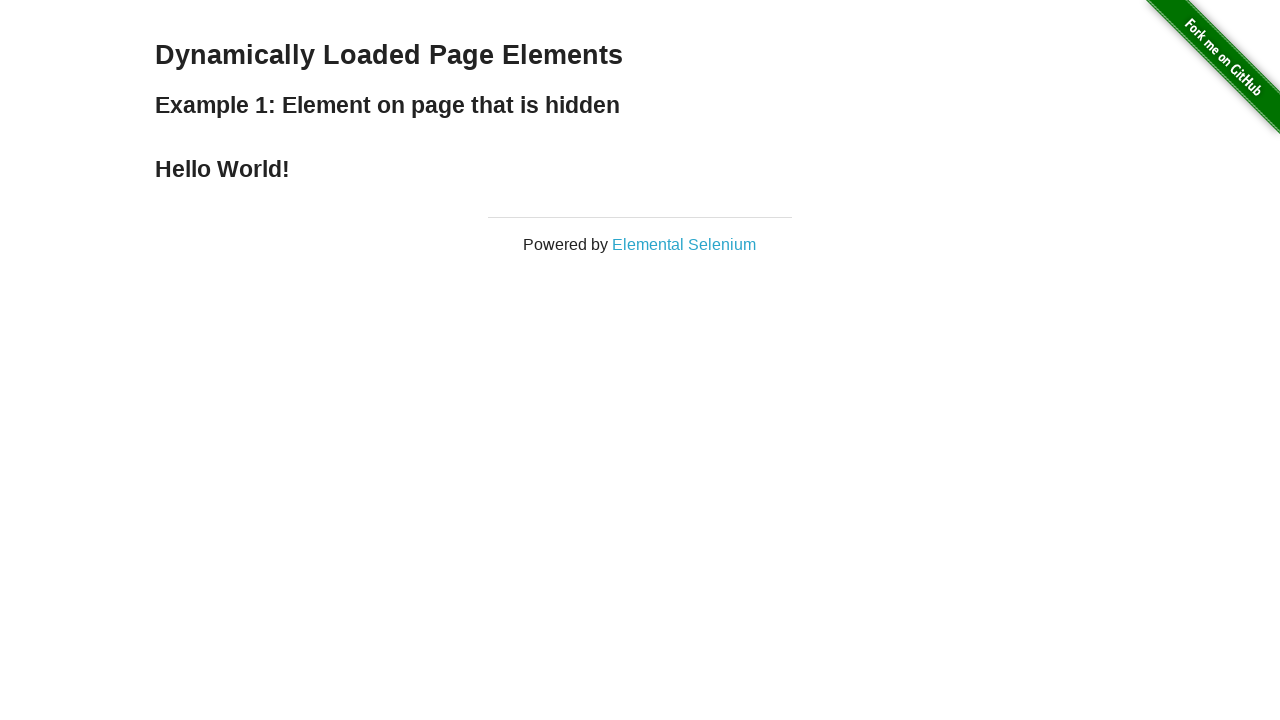